Tests drag and drop functionality by dragging column A to column B and verifying the swap occurred

Starting URL: https://the-internet.herokuapp.com/drag_and_drop

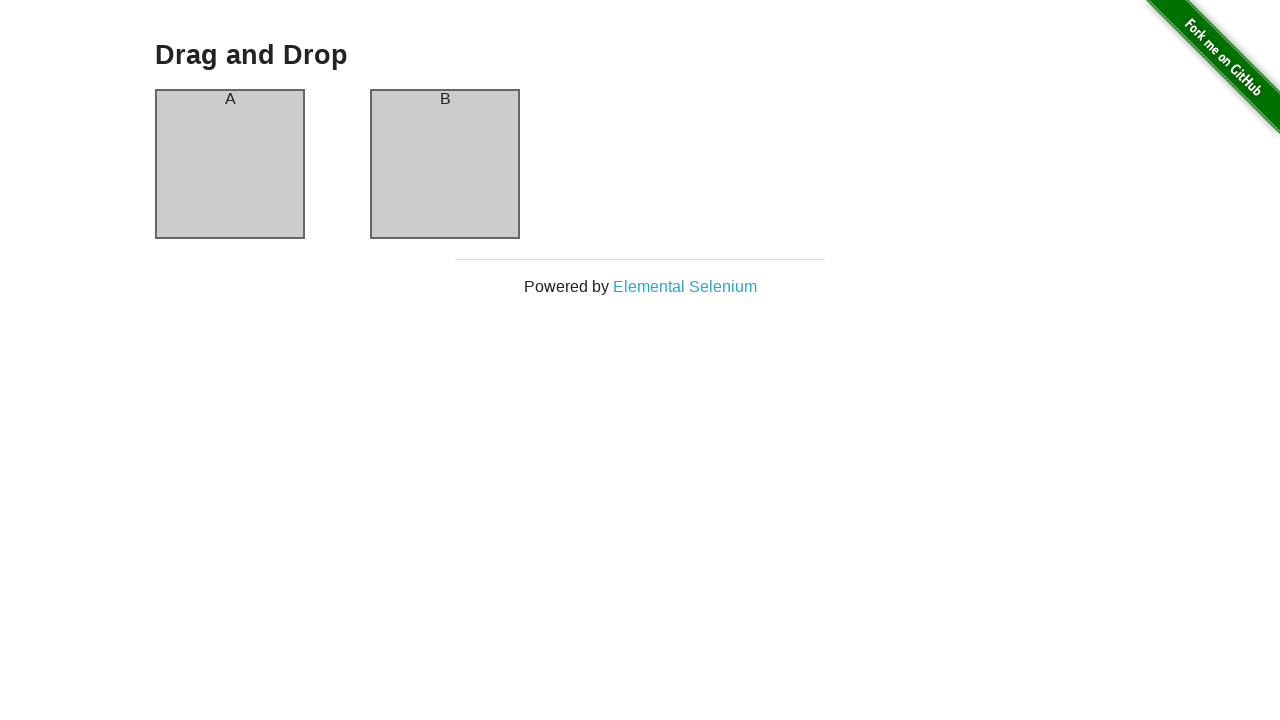

Located column A element
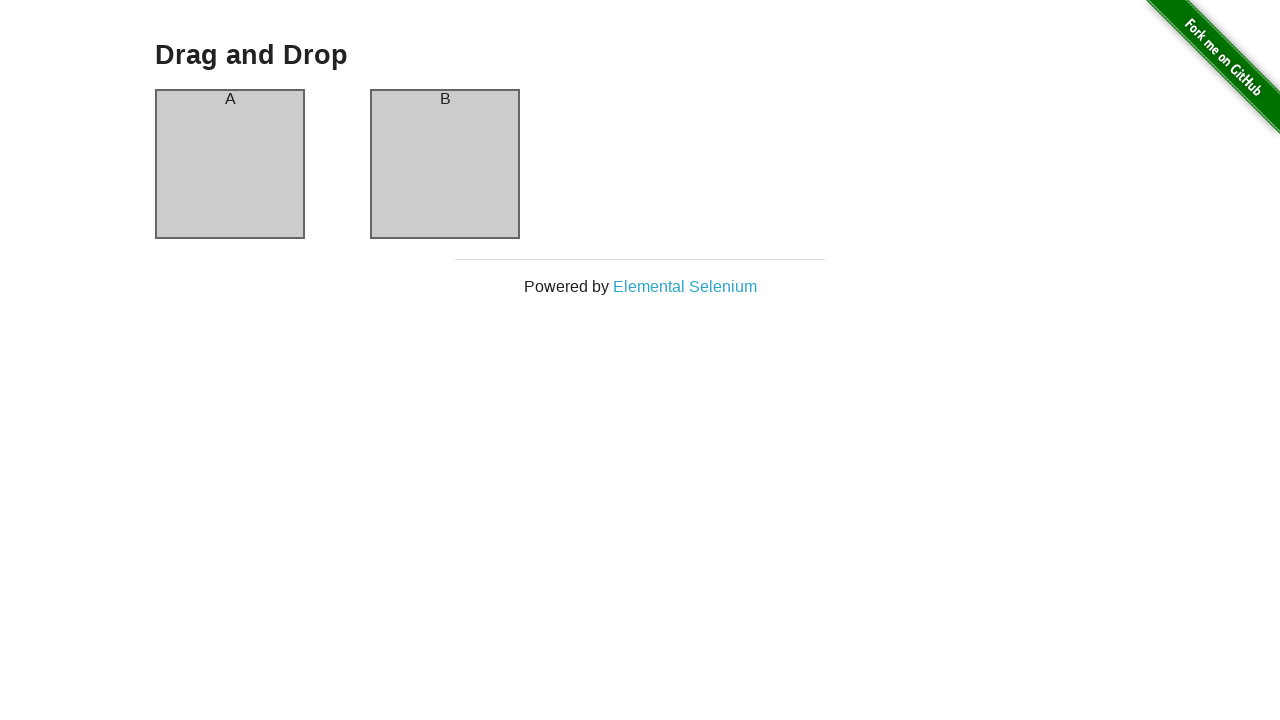

Located column B element
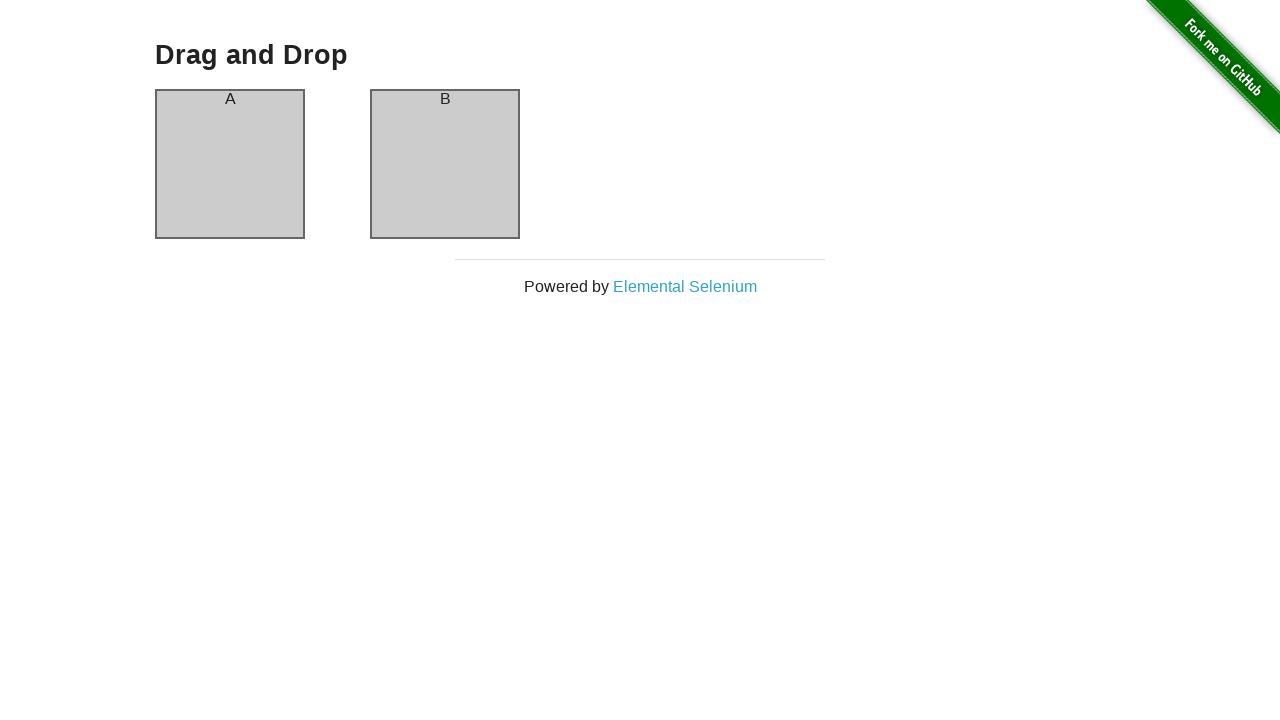

Dragged column A to column B at (445, 164)
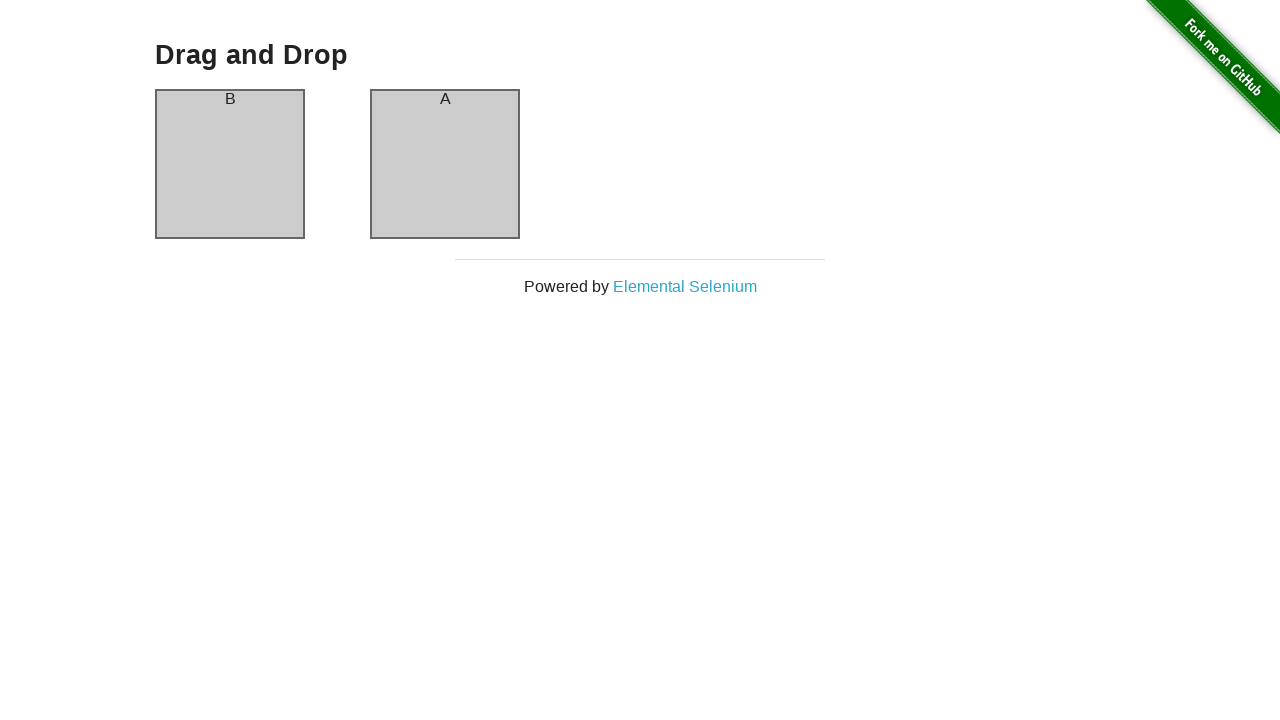

Verified that column A was successfully swapped to column B position
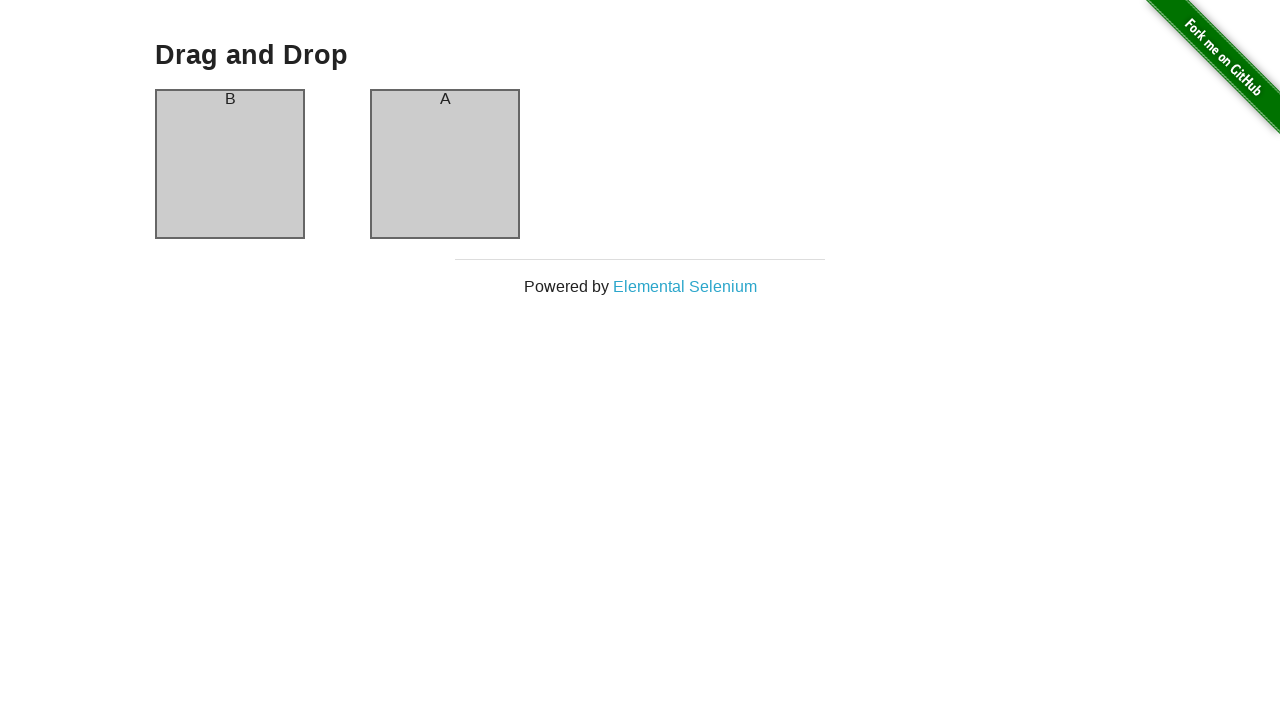

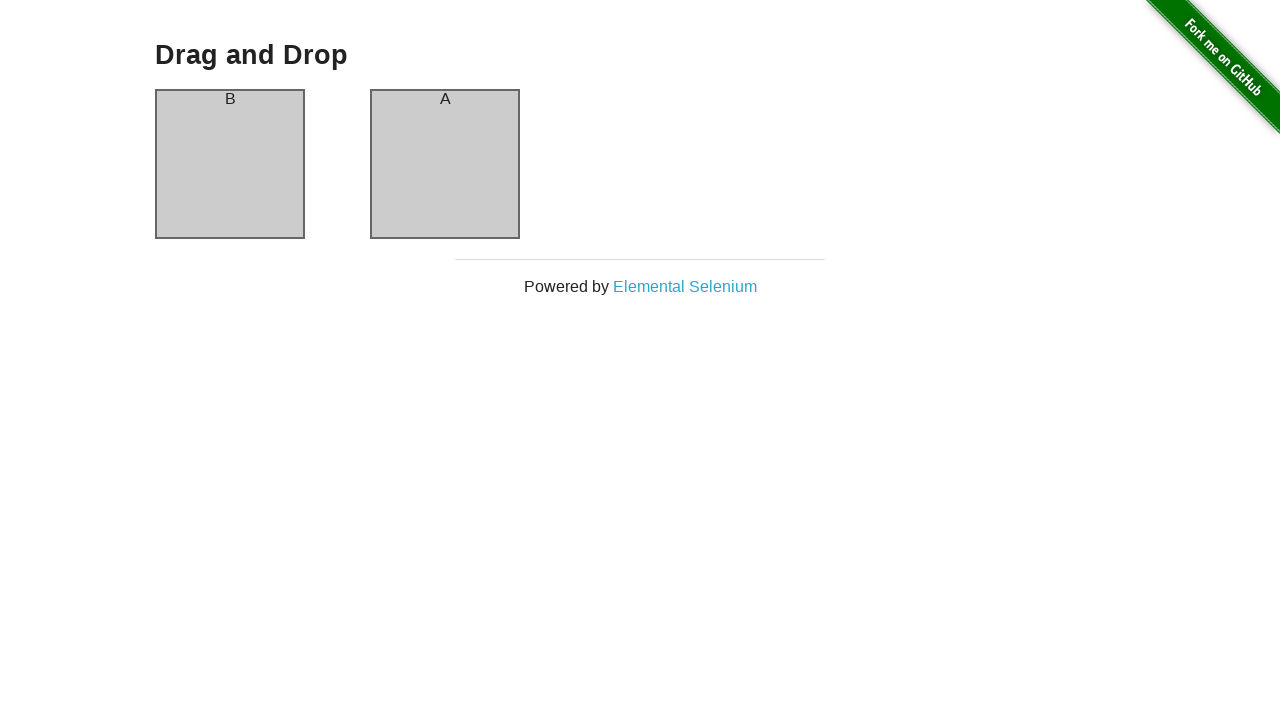